Tests the search functionality on 99-bottles-of-beer.net by searching for "python" language and verifying that search results contain the search term in their names.

Starting URL: http://www.99-bottles-of-beer.net/

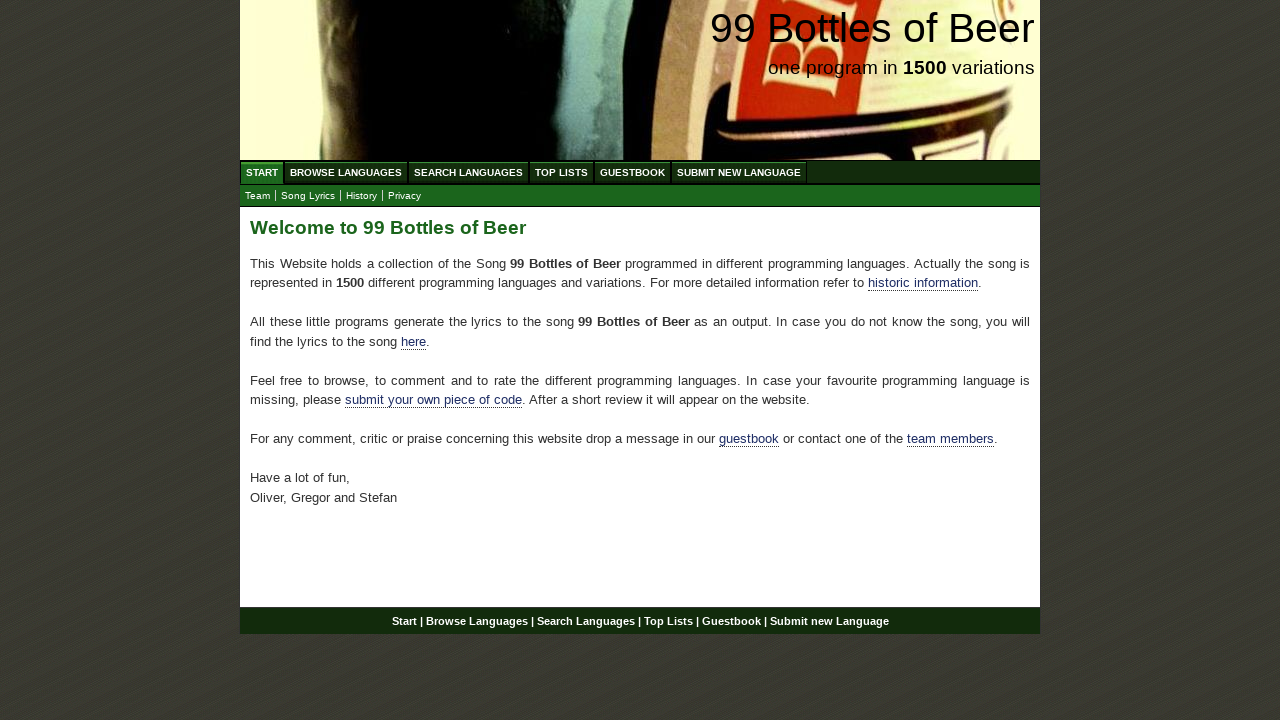

Clicked on 'Search Languages' menu item at (468, 172) on xpath=//ul[@id='menu']/li/a[@href='/search.html']
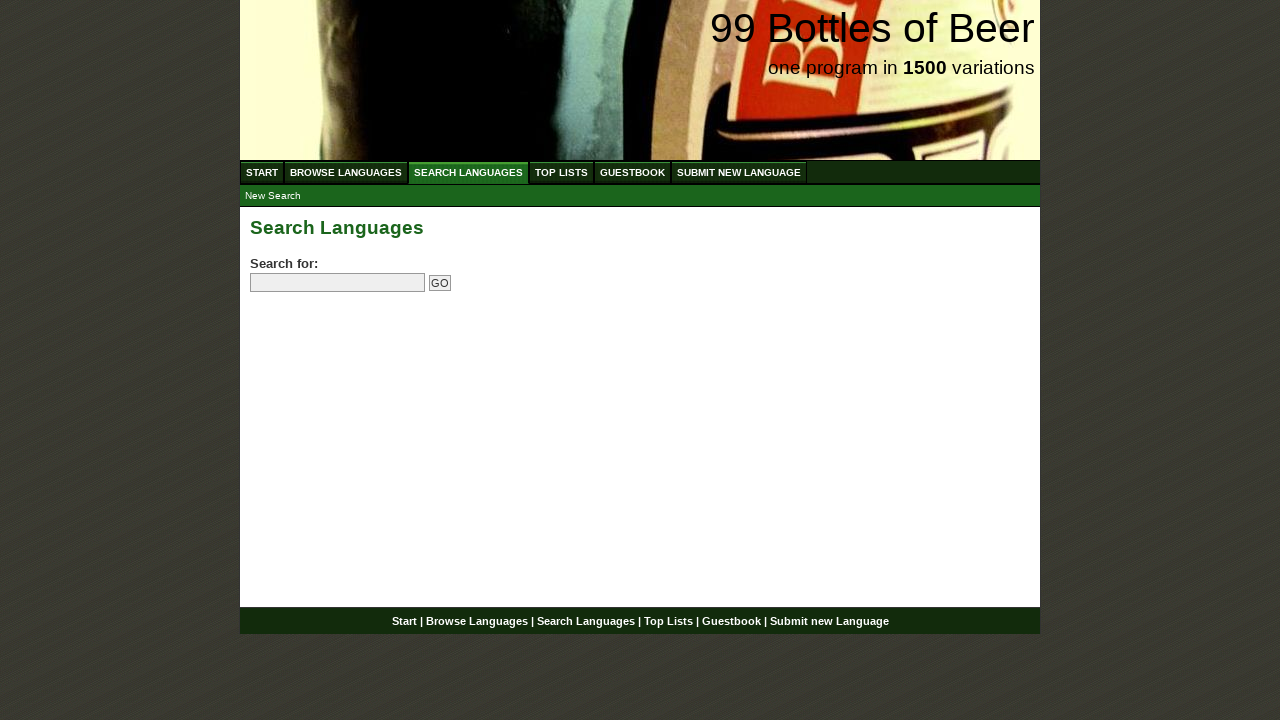

Clicked on the search field at (338, 283) on input[name='search']
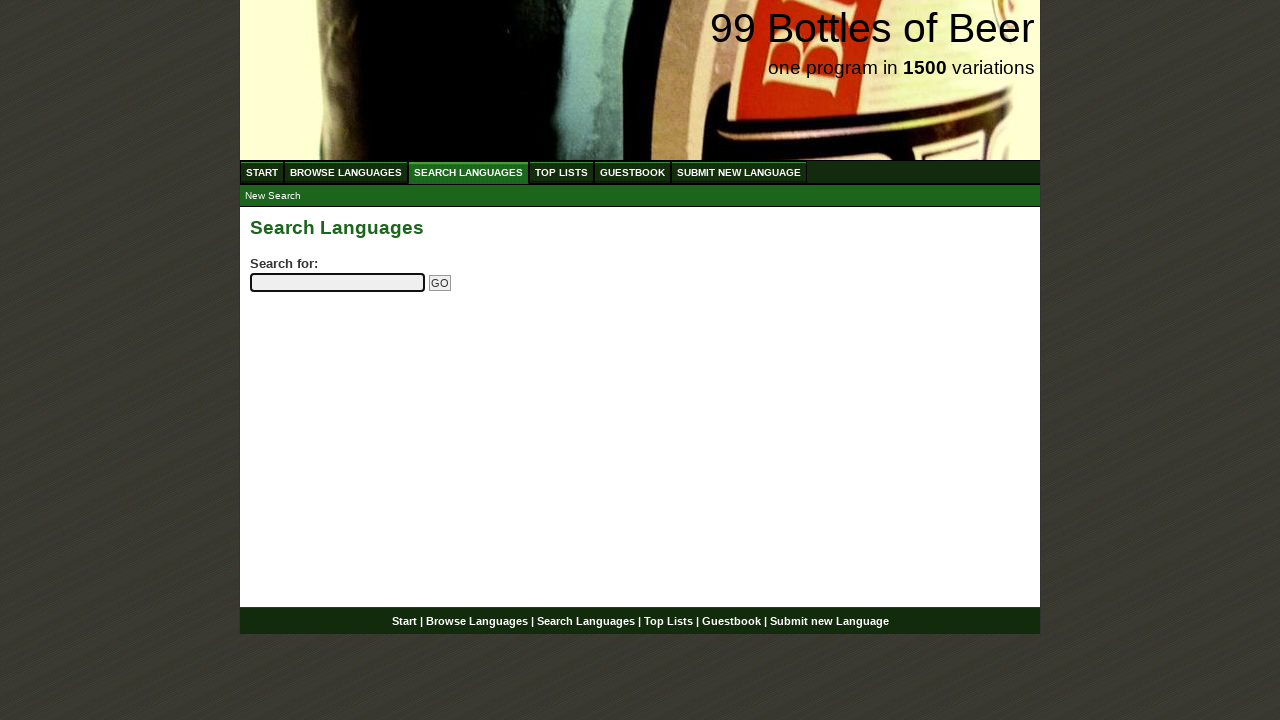

Filled search field with 'python' on input[name='search']
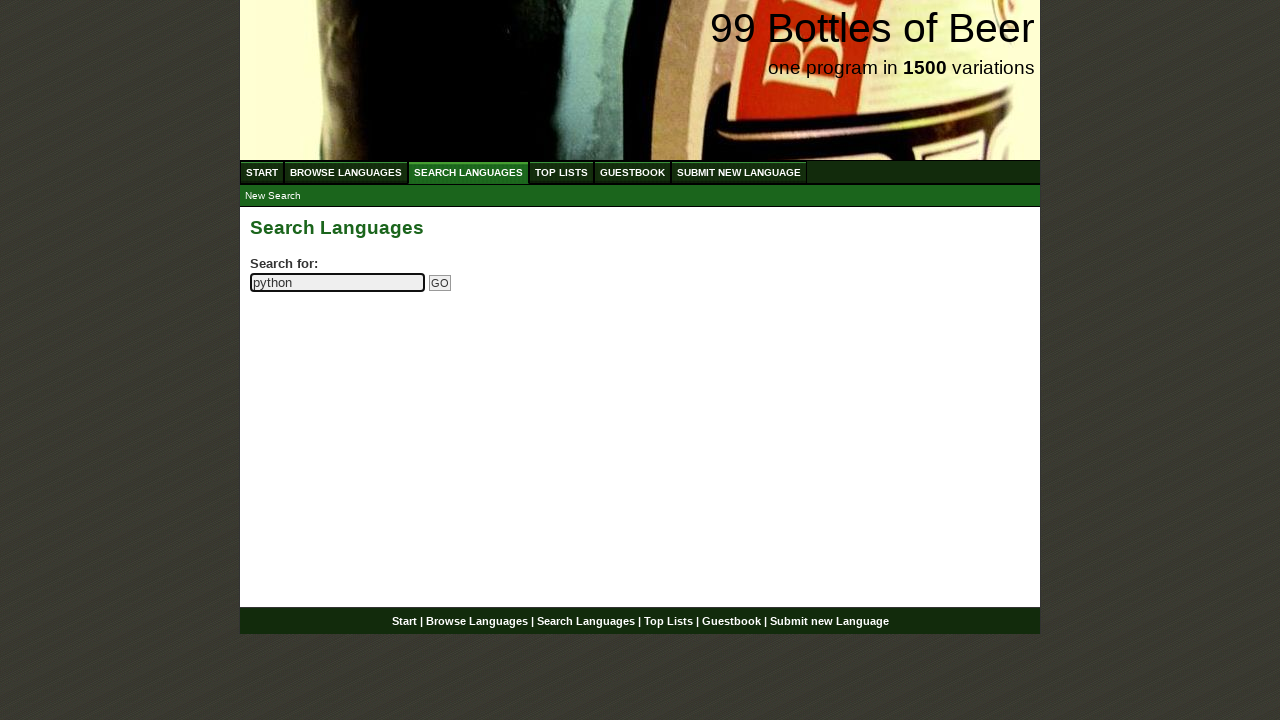

Clicked the submit button to search at (440, 283) on input[name='submitsearch']
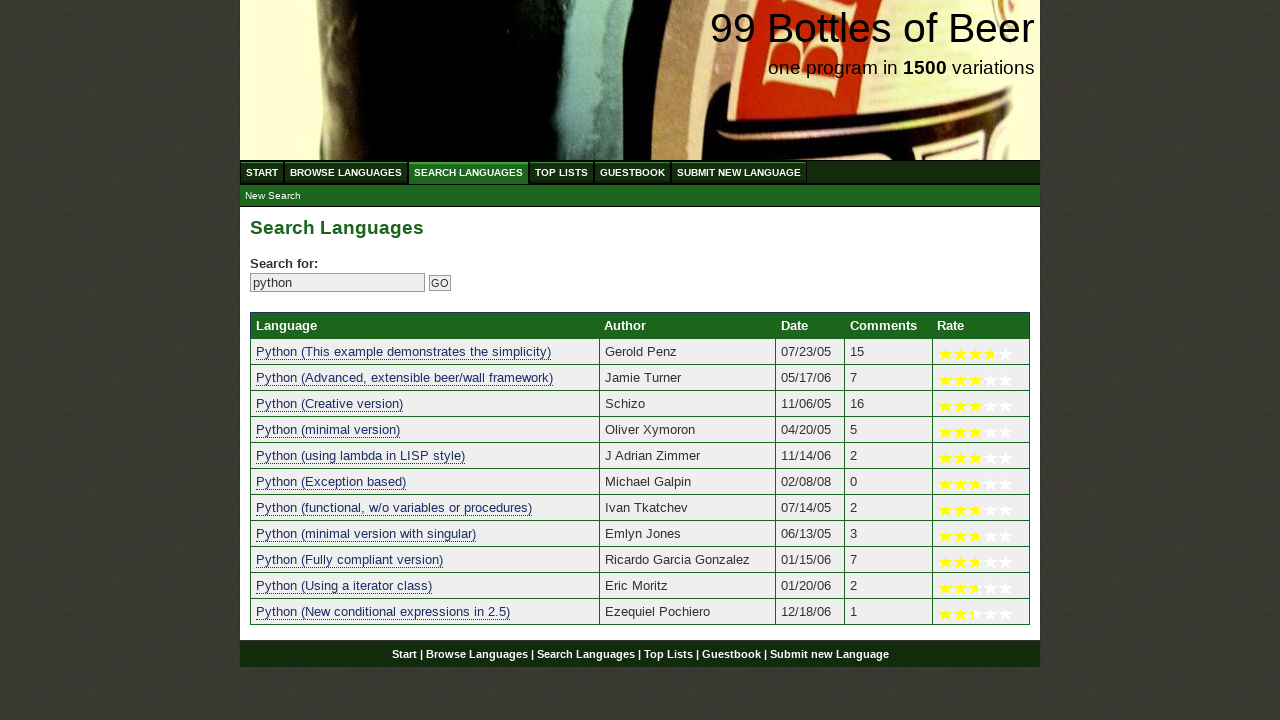

Search results table loaded
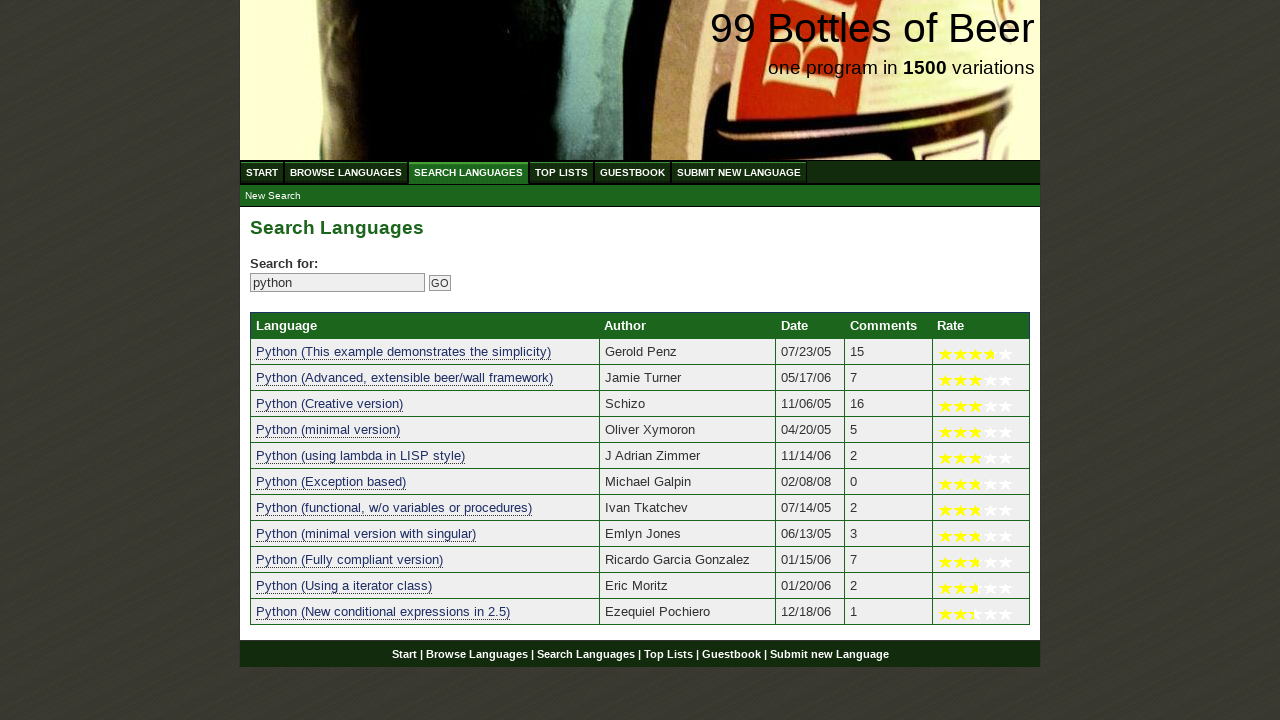

Verified that search results contain at least one result
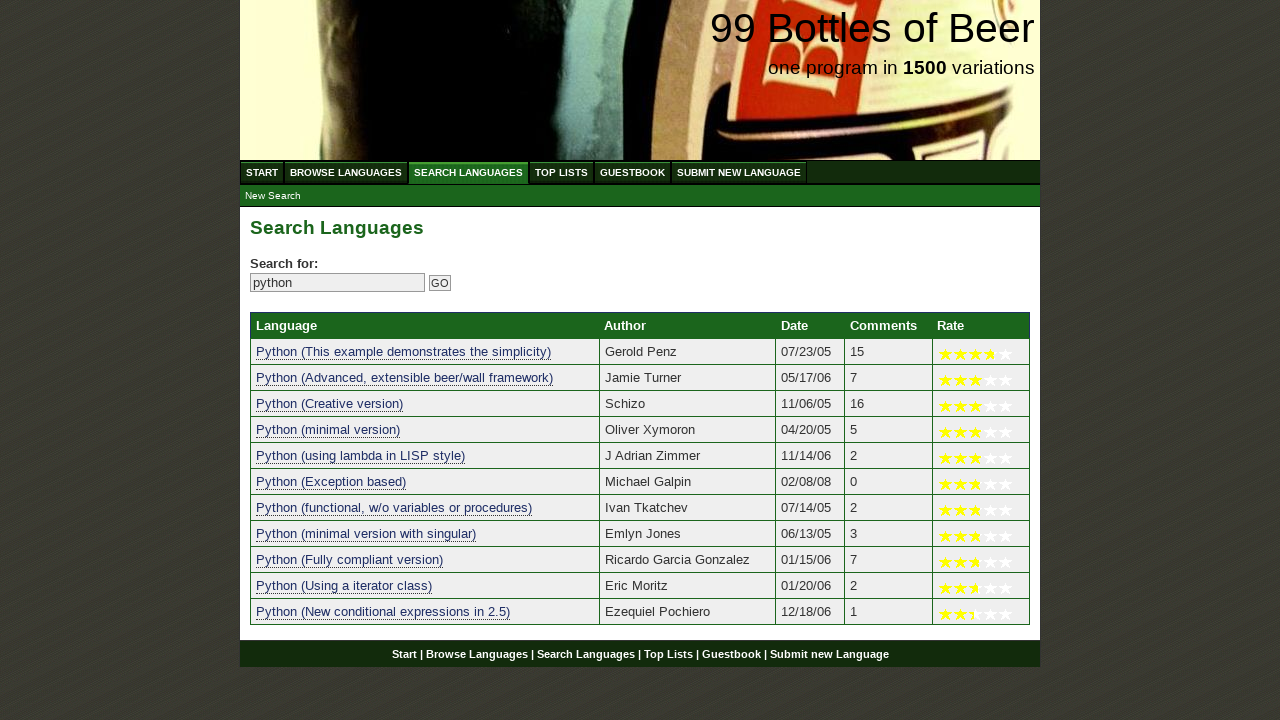

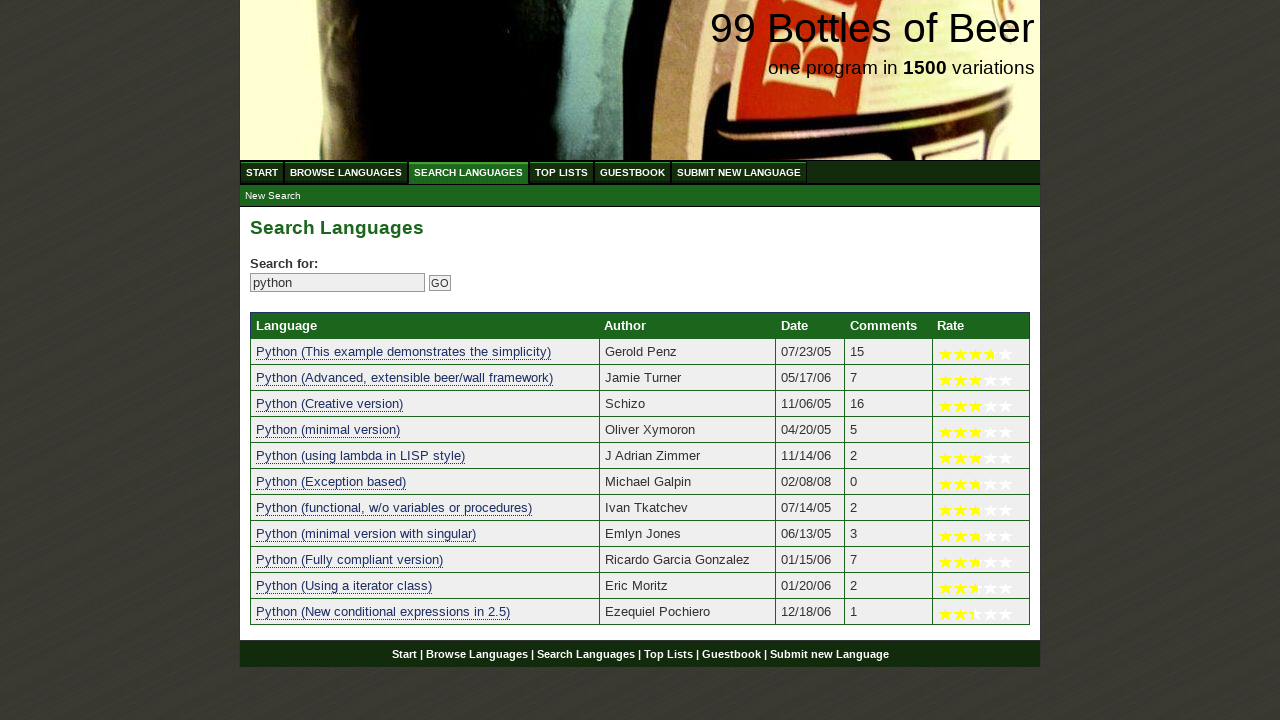